Tests hover functionality by hovering over an avatar image and verifying that additional user information (caption) becomes visible after the hover action.

Starting URL: http://the-internet.herokuapp.com/hovers

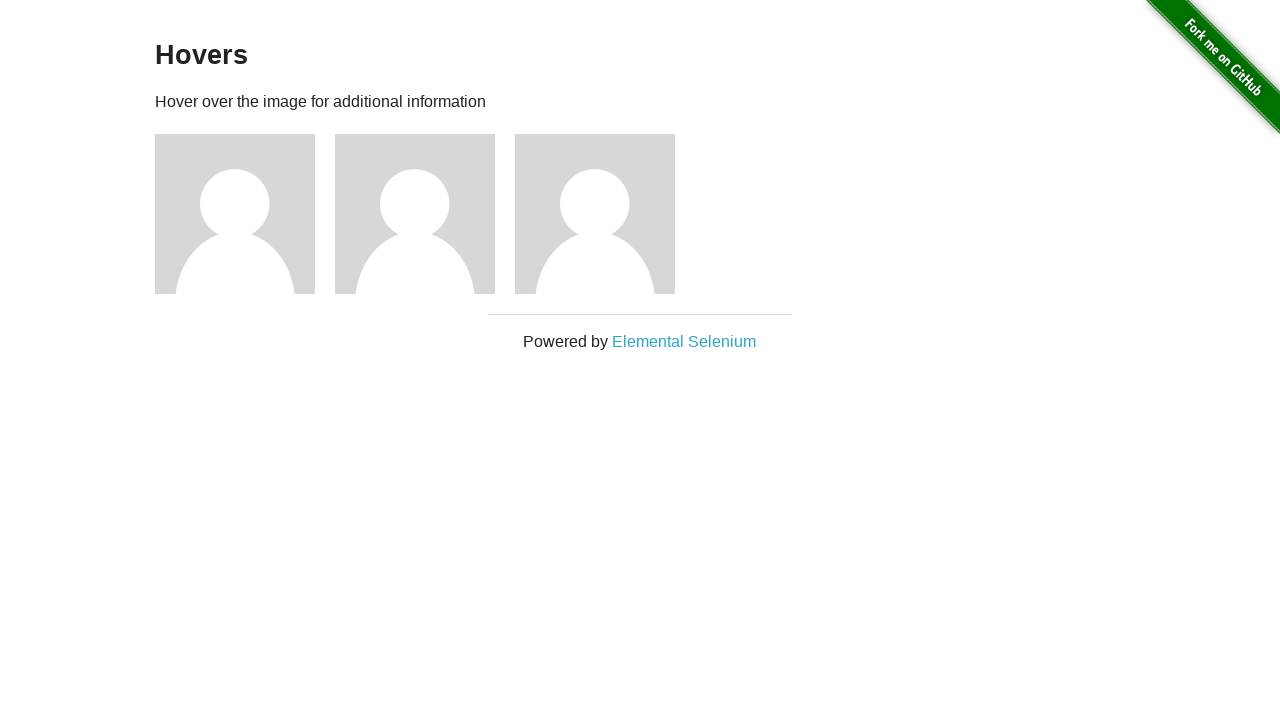

Hovered over the first avatar figure at (245, 214) on .figure >> nth=0
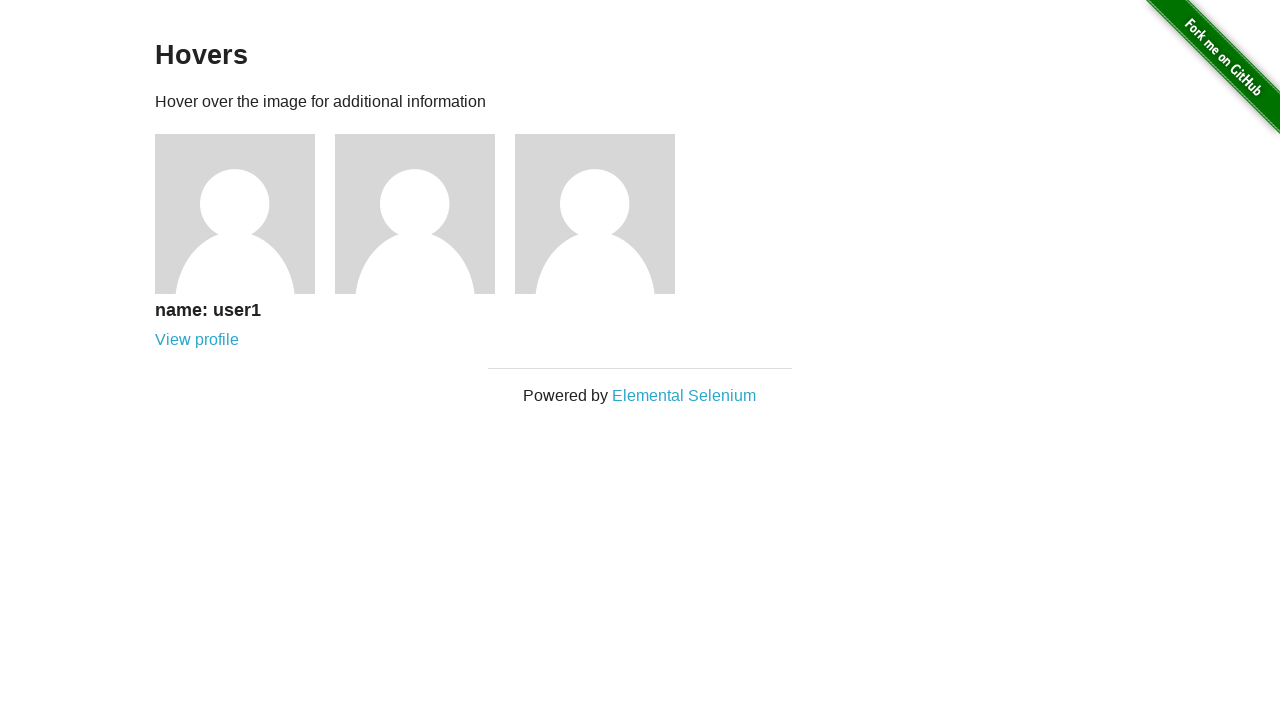

Caption became visible after hover
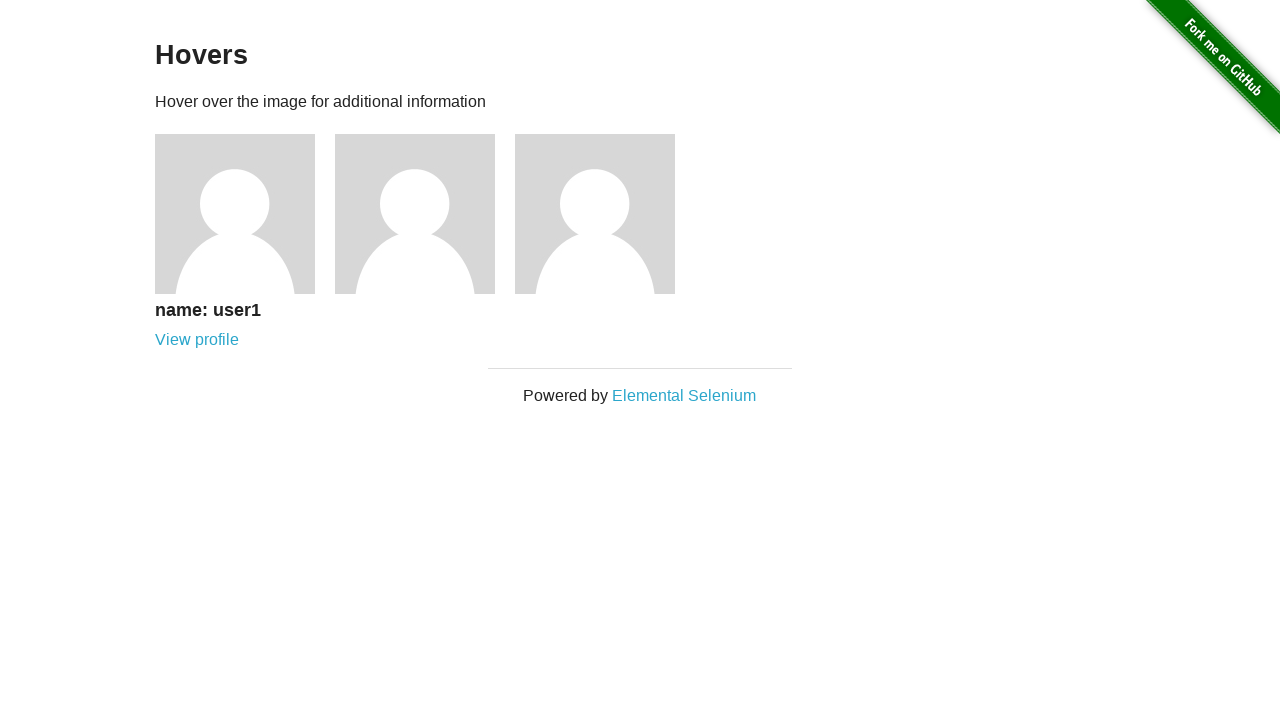

Verified that the caption is visible
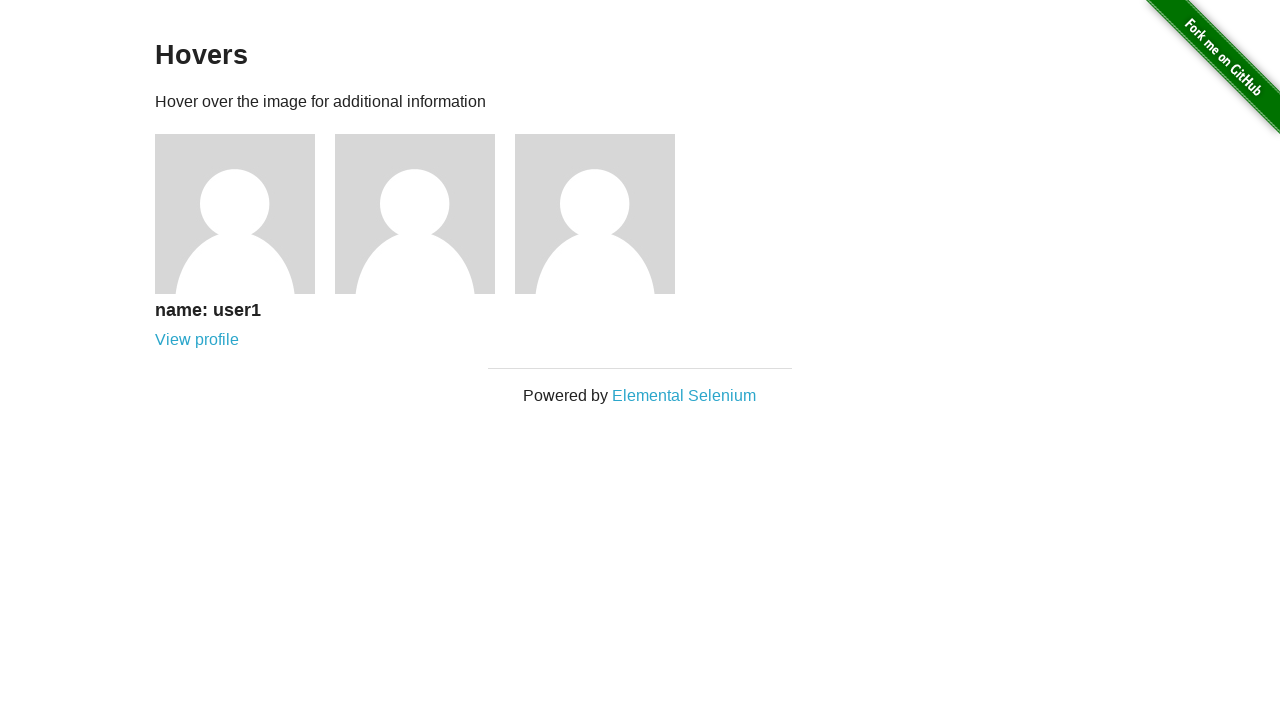

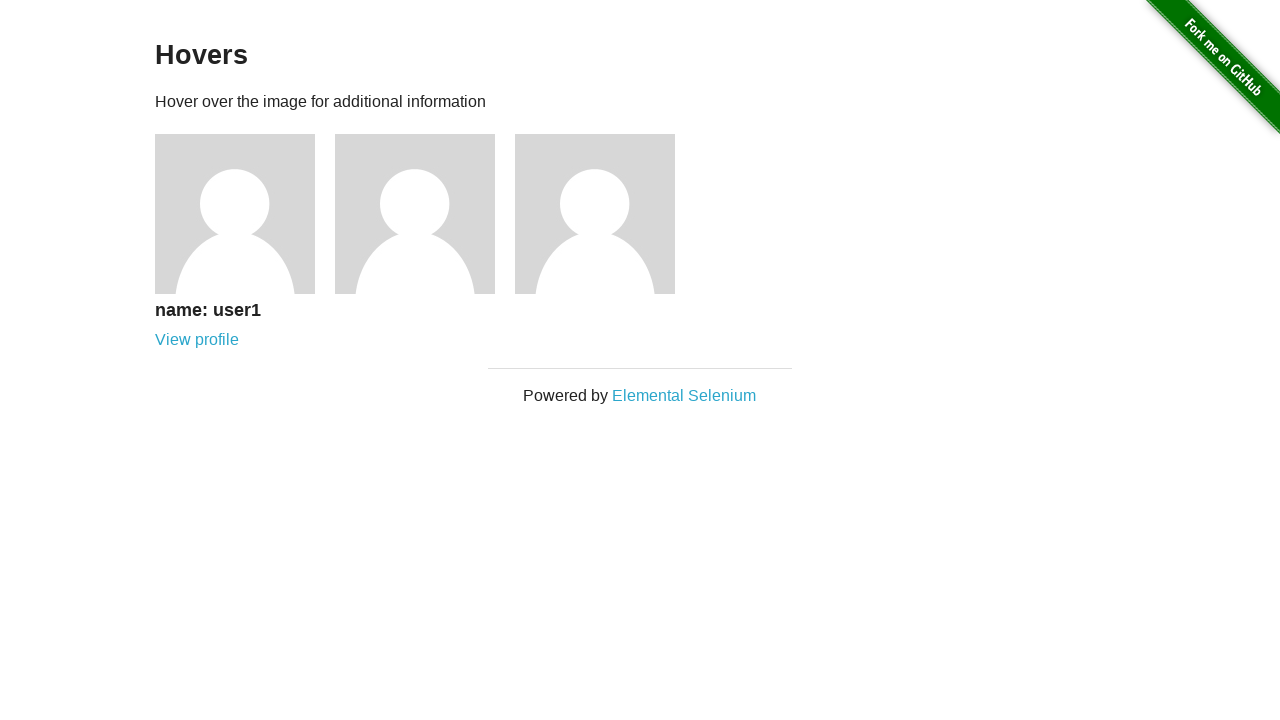